Tests adding an element by clicking the Add Element button and verifying the Delete button appears

Starting URL: http://the-internet.herokuapp.com/add_remove_elements/

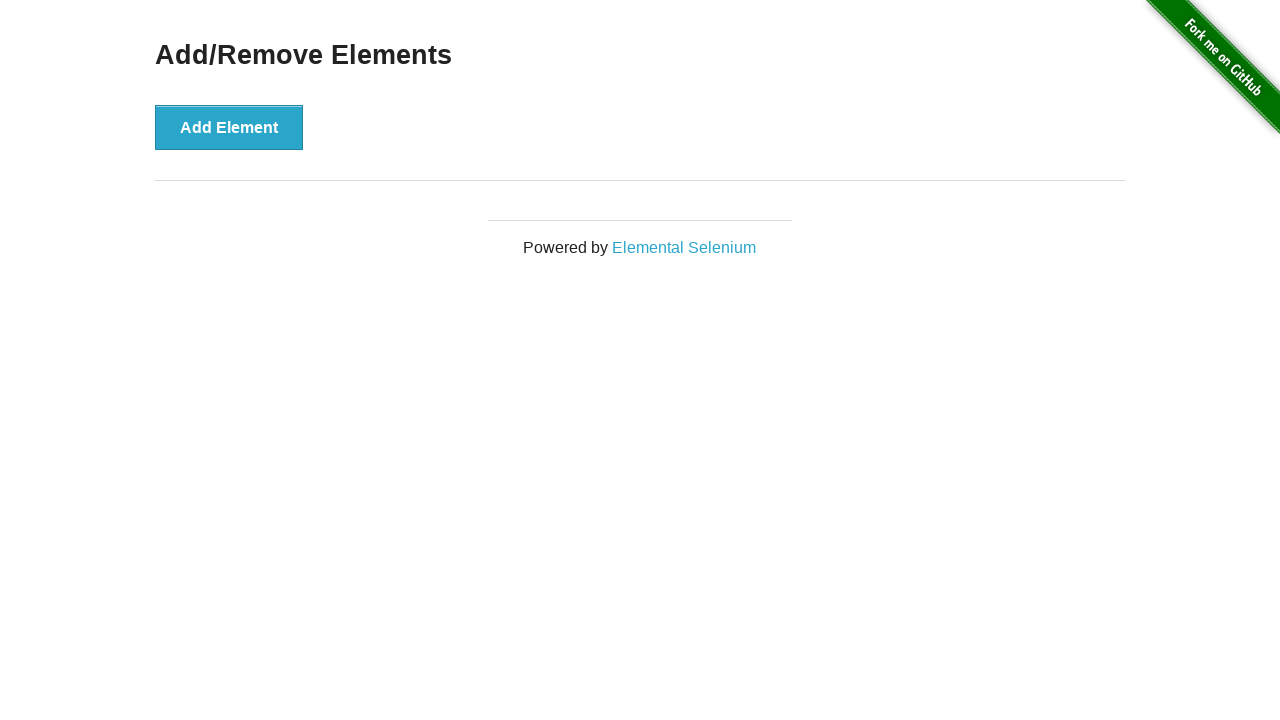

Navigated to Add/Remove Elements page
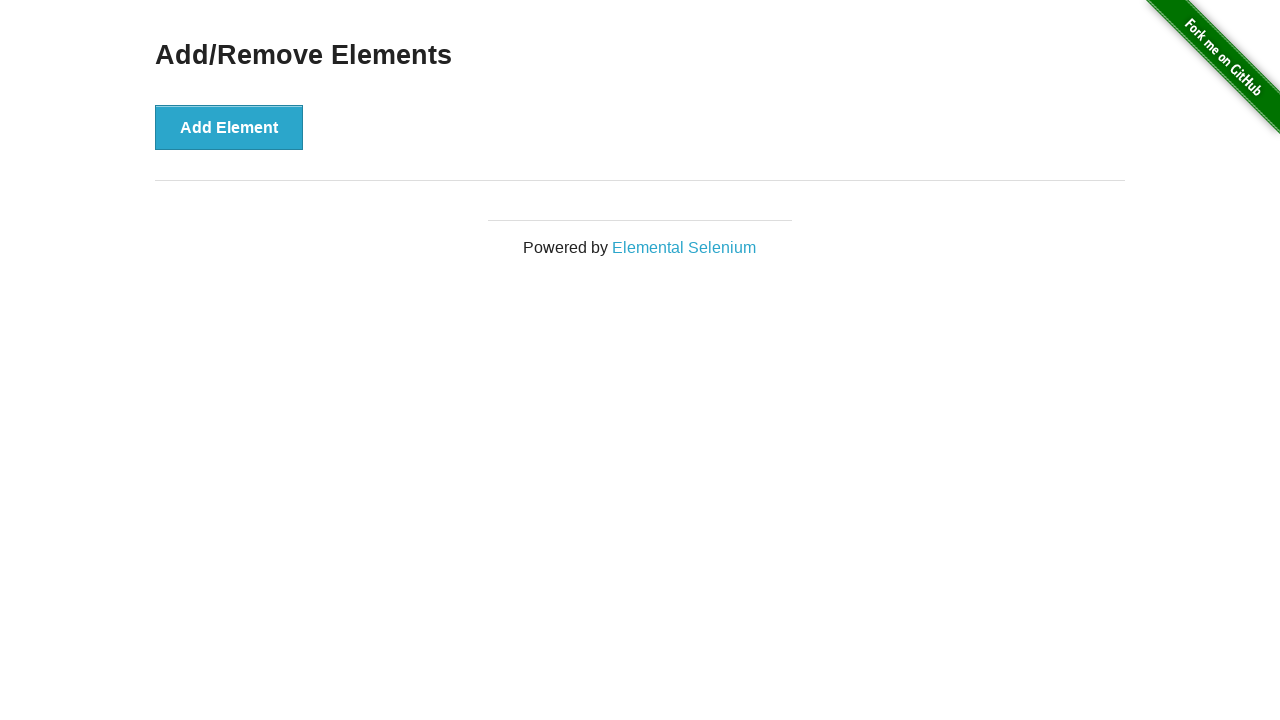

Clicked the Add Element button at (229, 127) on xpath=//*[@id='content']/div/button
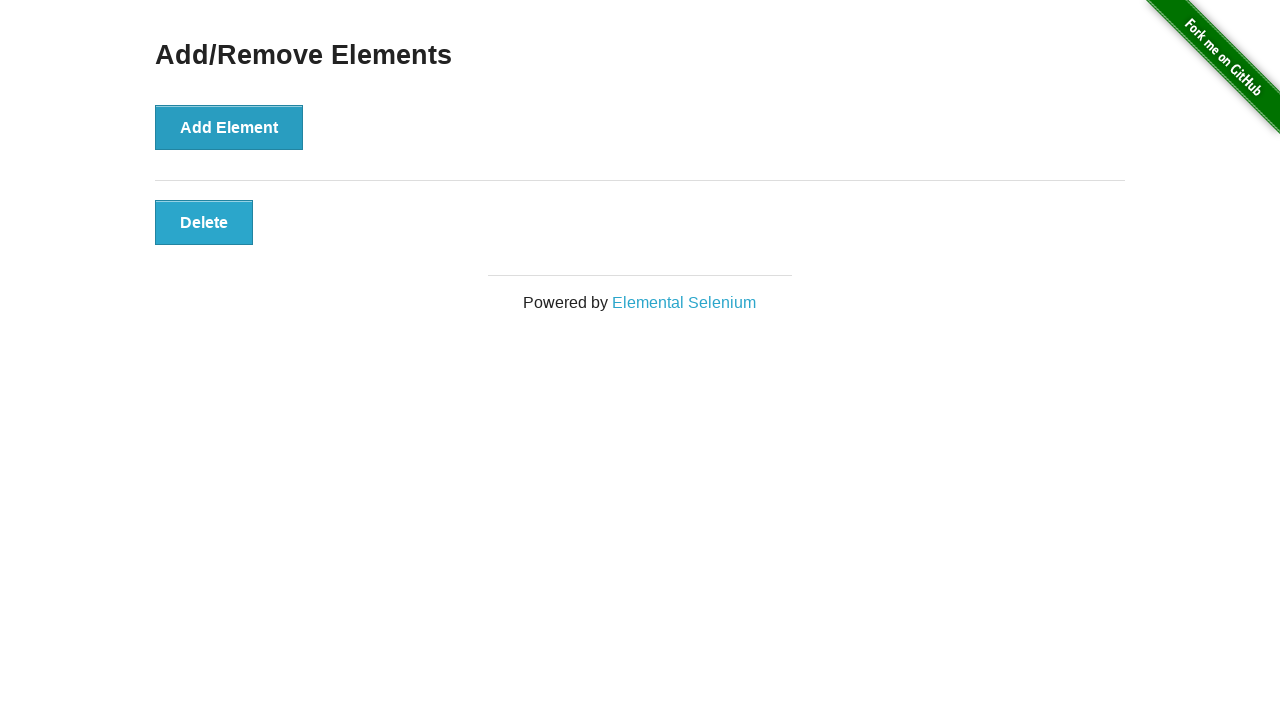

Located the newly added Delete button element
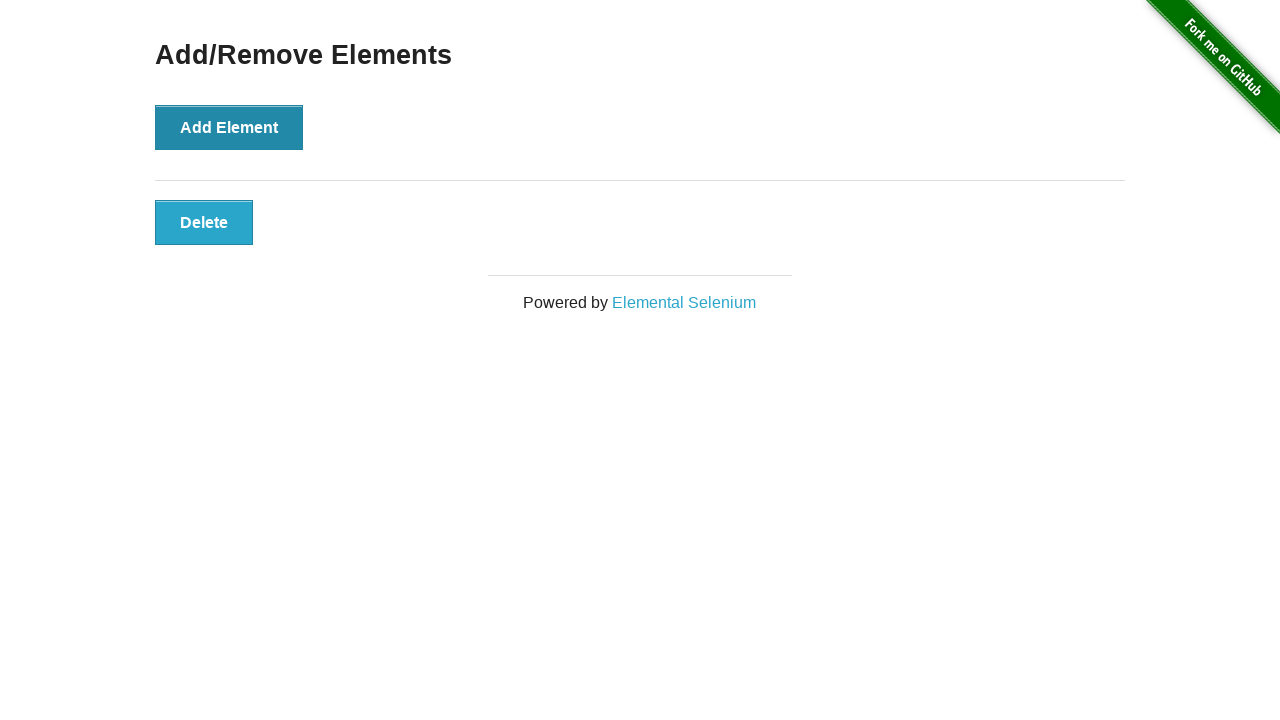

Verified that the Delete button text is correct
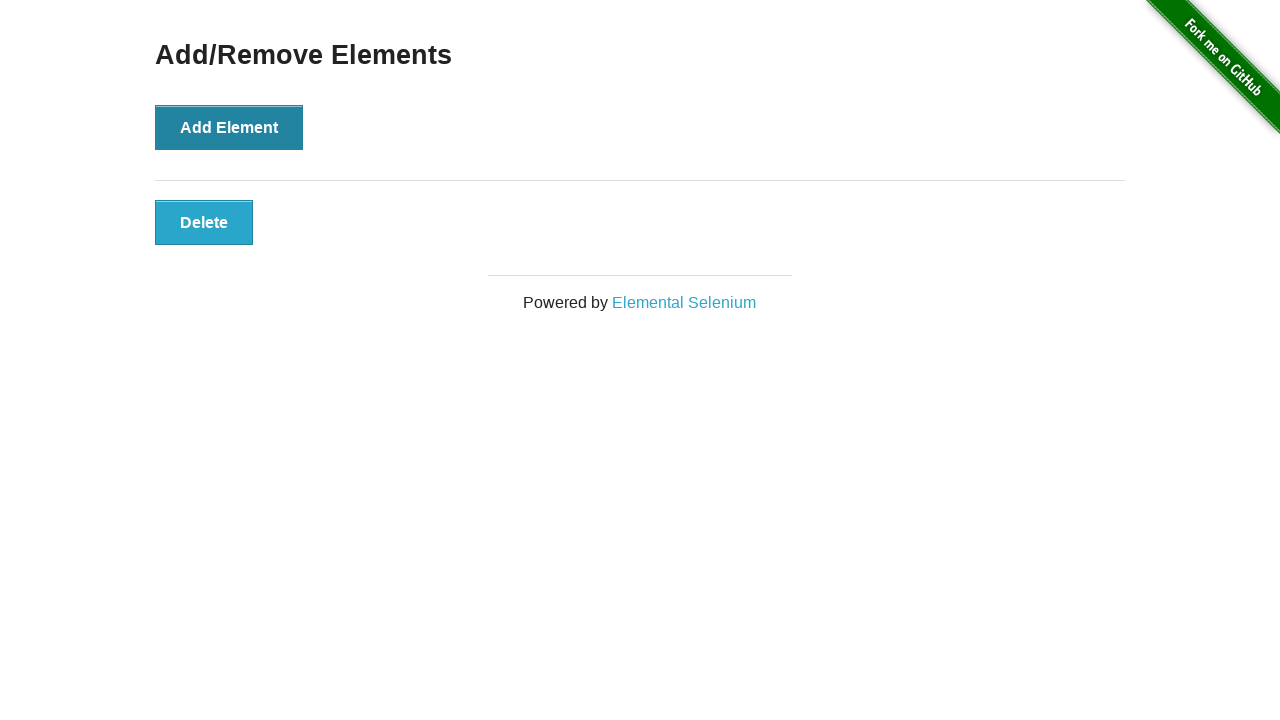

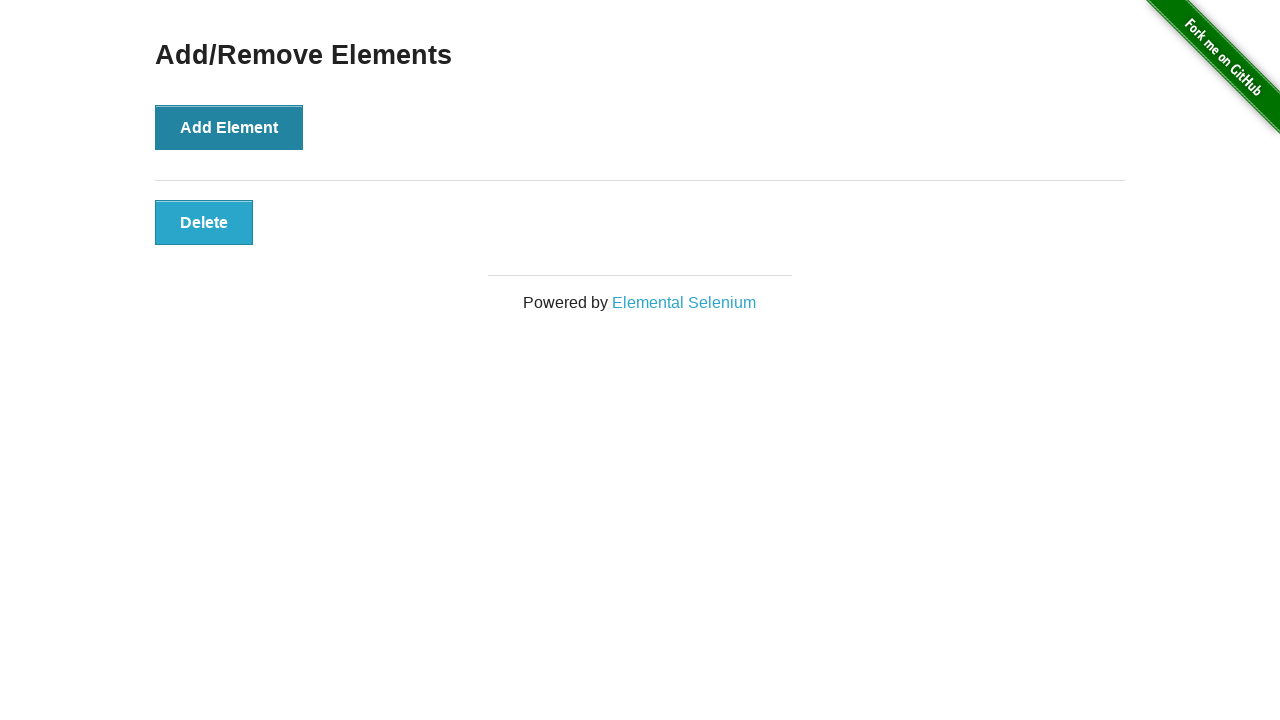